Tests adding a new todo item to a todo list by typing in the input field and pressing Enter, then verifying the item was added

Starting URL: https://todolist.james.am/

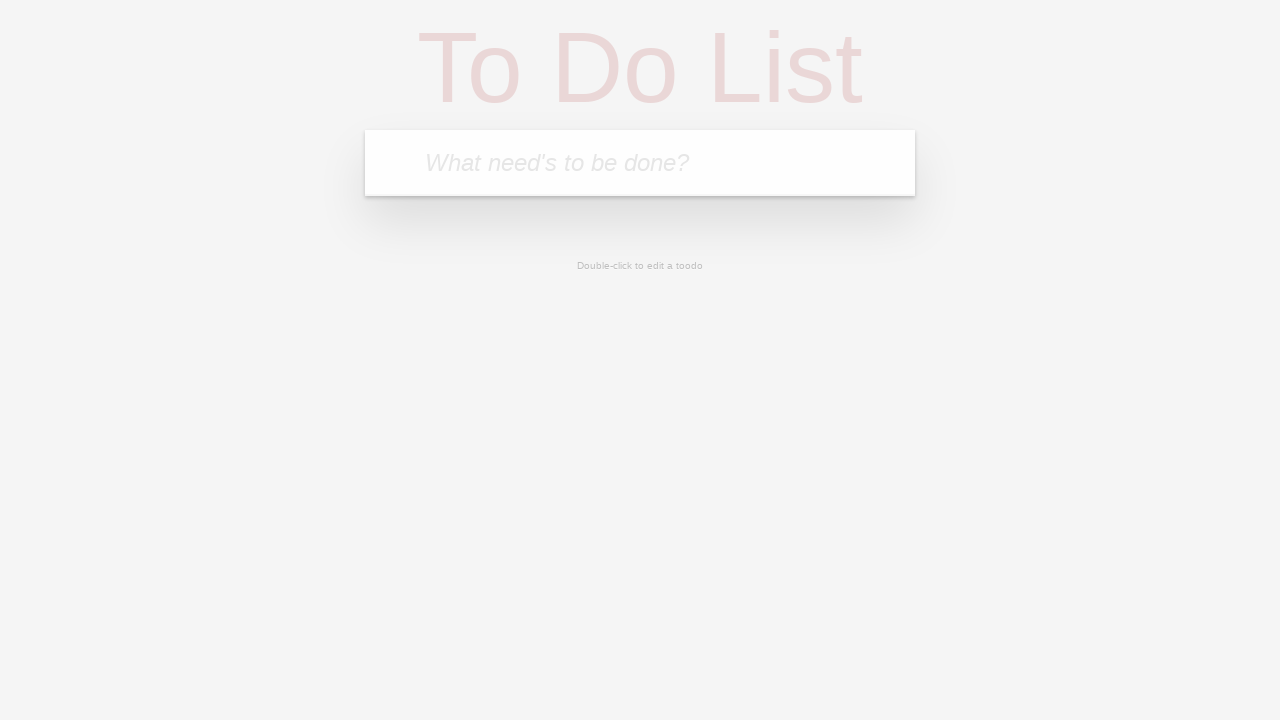

Waited for todo input field to be visible
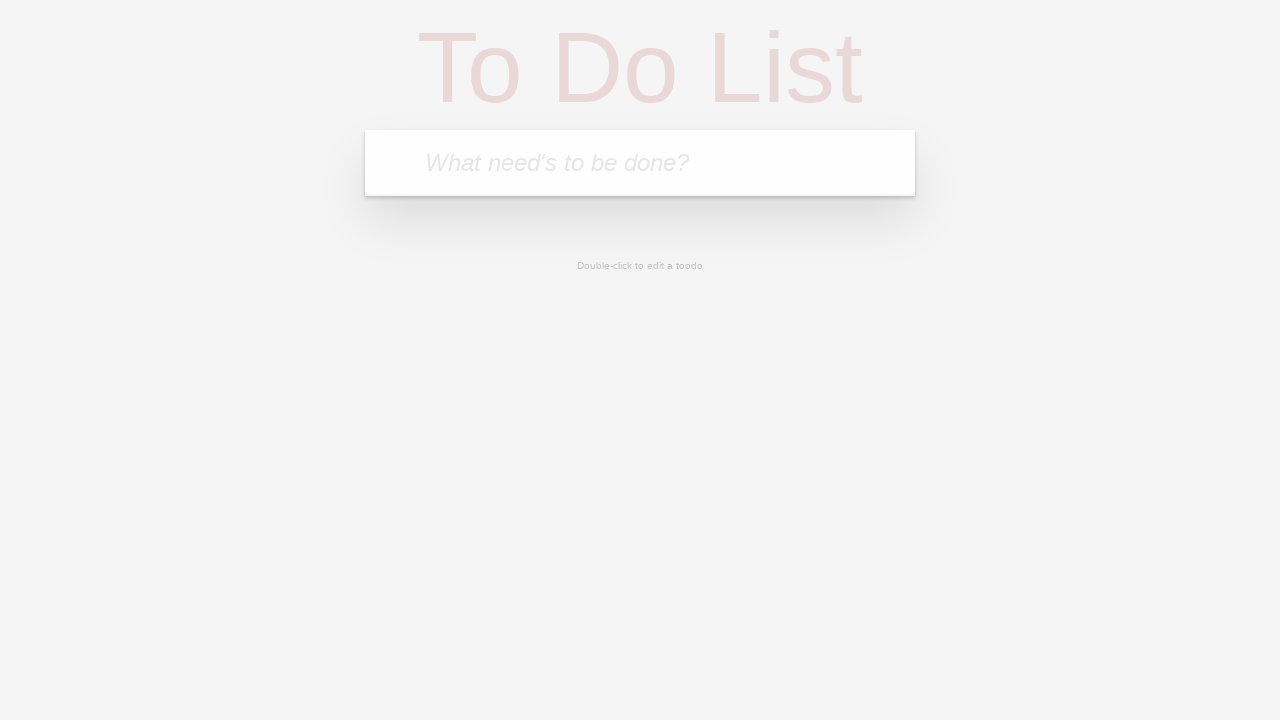

Filled todo input field with 'Buy groceries' on .new-todo
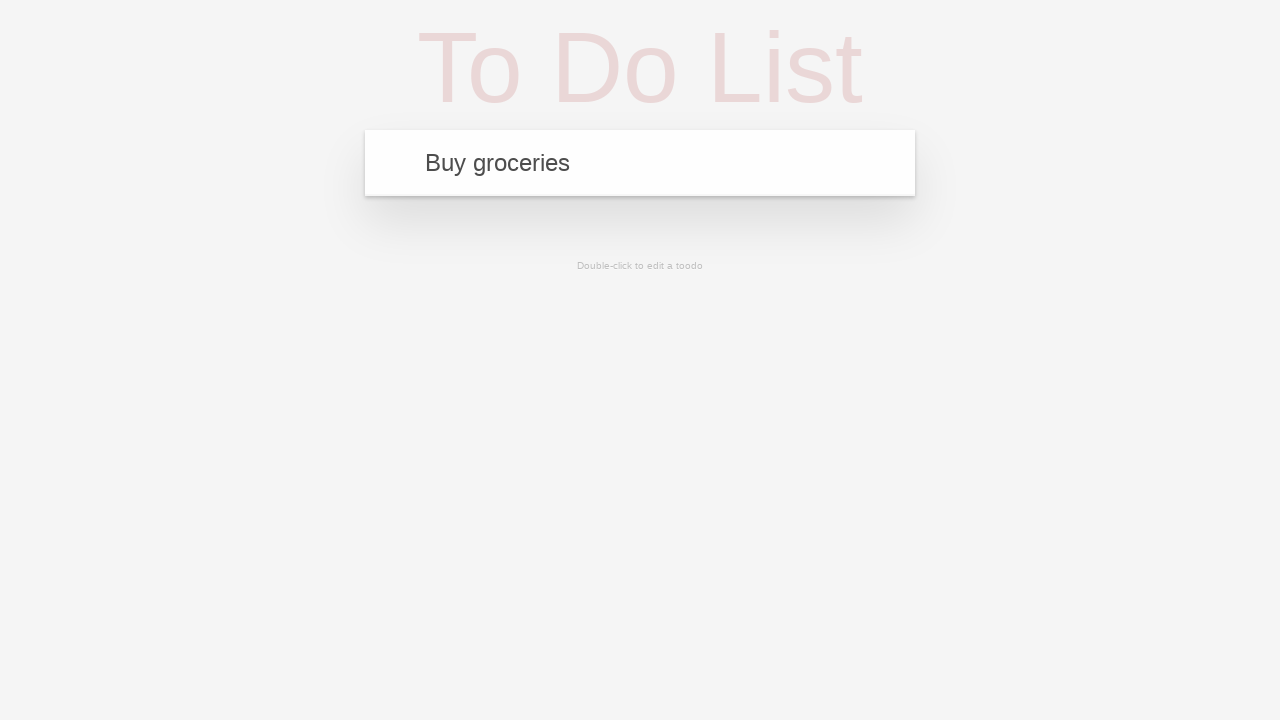

Pressed Enter to submit the new todo item on .new-todo
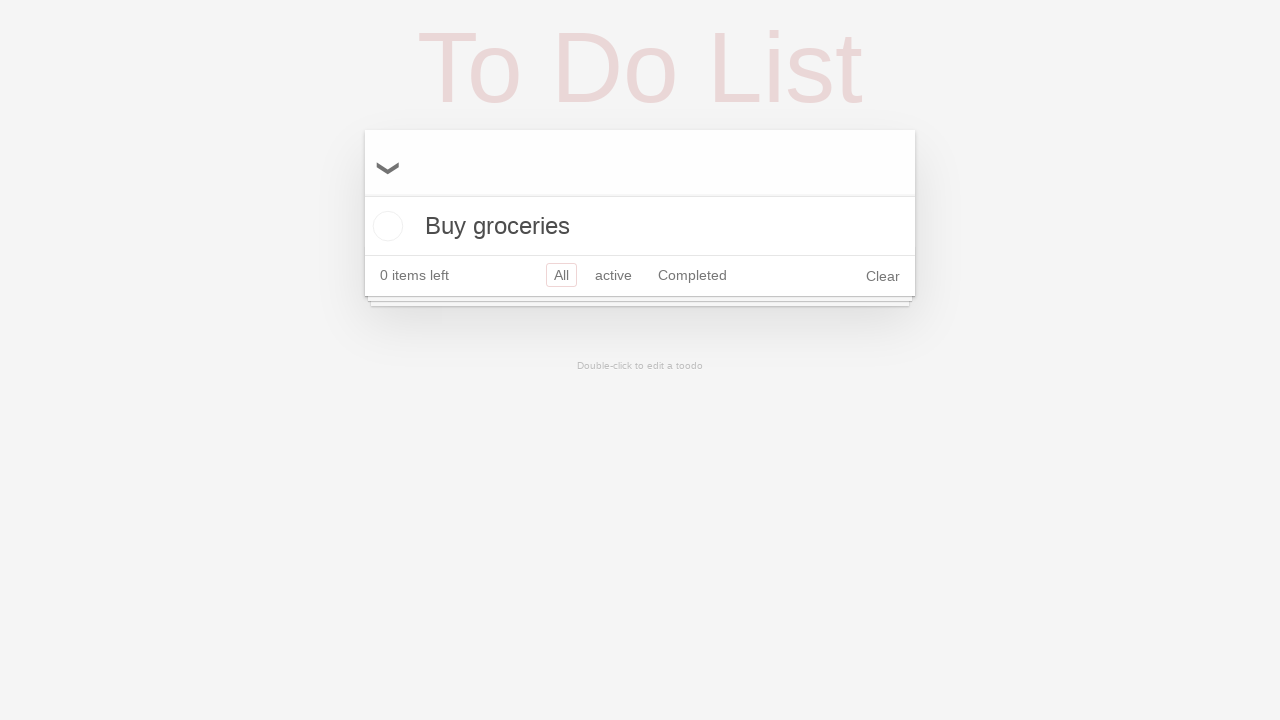

Verified that 'Buy groceries' todo item was added to the list
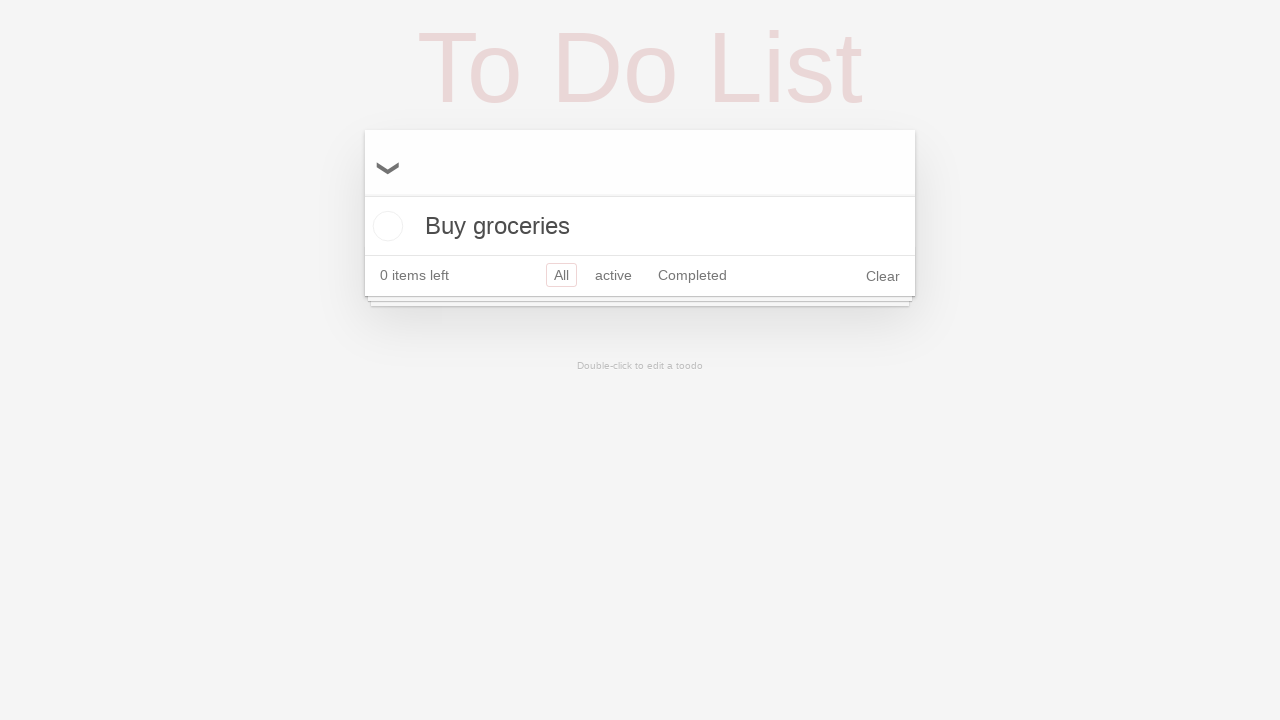

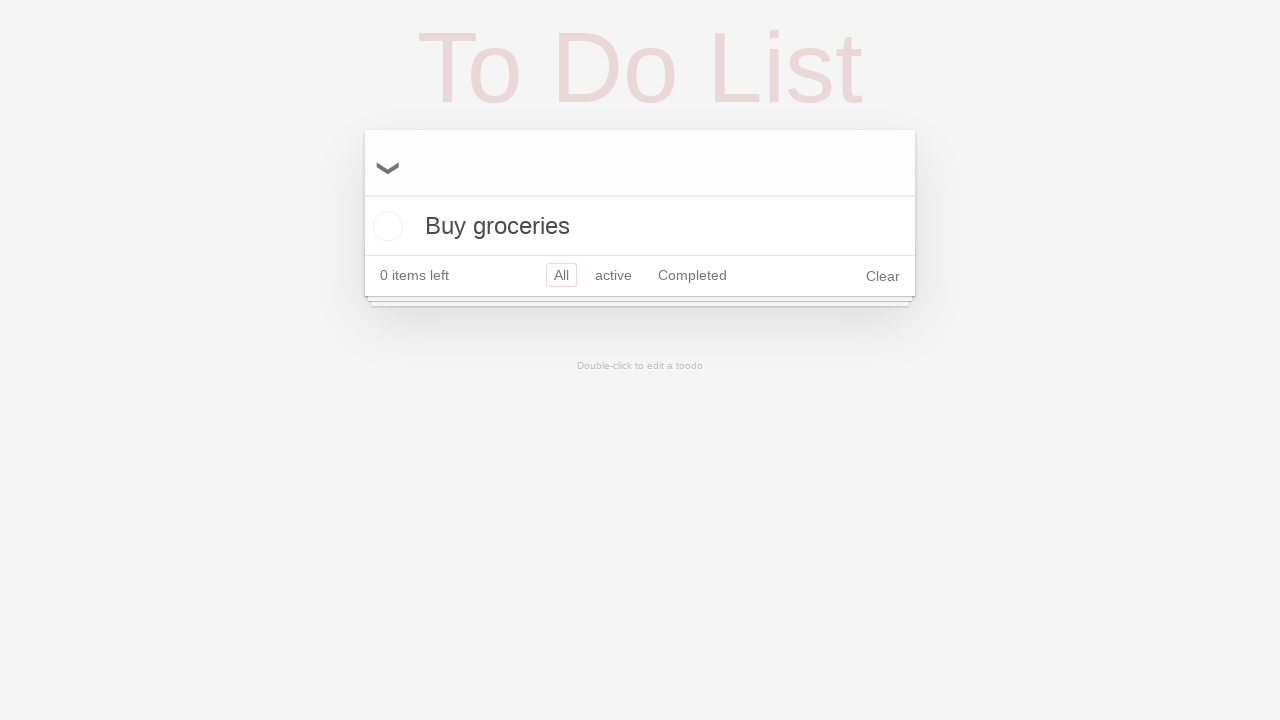